Tests clicking on a link on the CERN info page (the birthplace of the World Wide Web) by selecting the third list item's anchor element.

Starting URL: http://info.cern.ch/

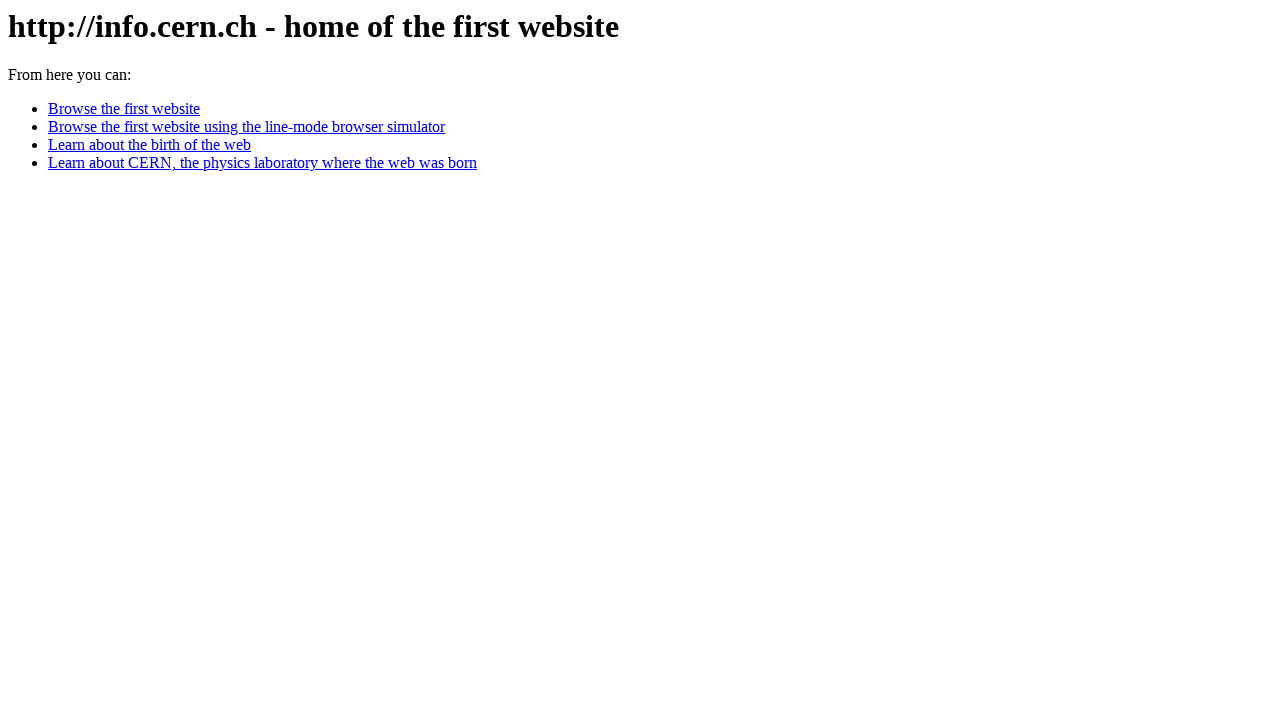

Navigated to http://info.cern.ch/ - the birthplace of the World Wide Web
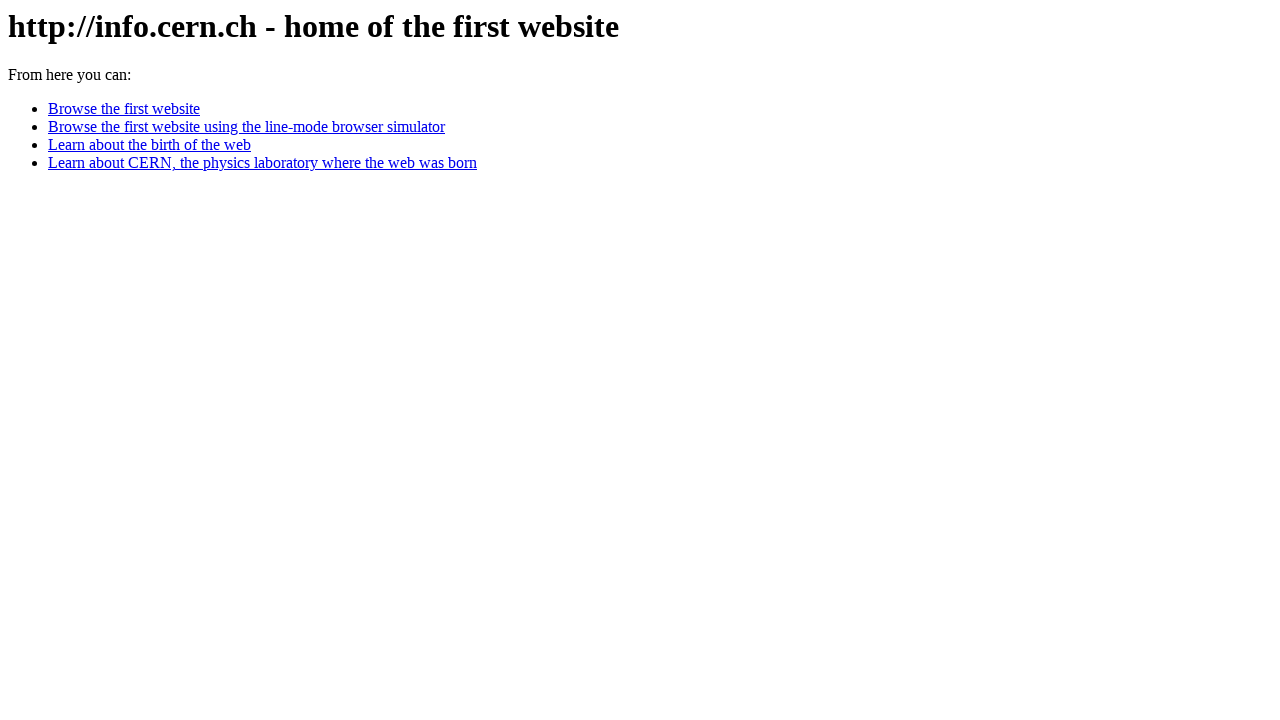

Clicked on the third list item's anchor element at (150, 145) on body > ul > li:nth-child(3) > a
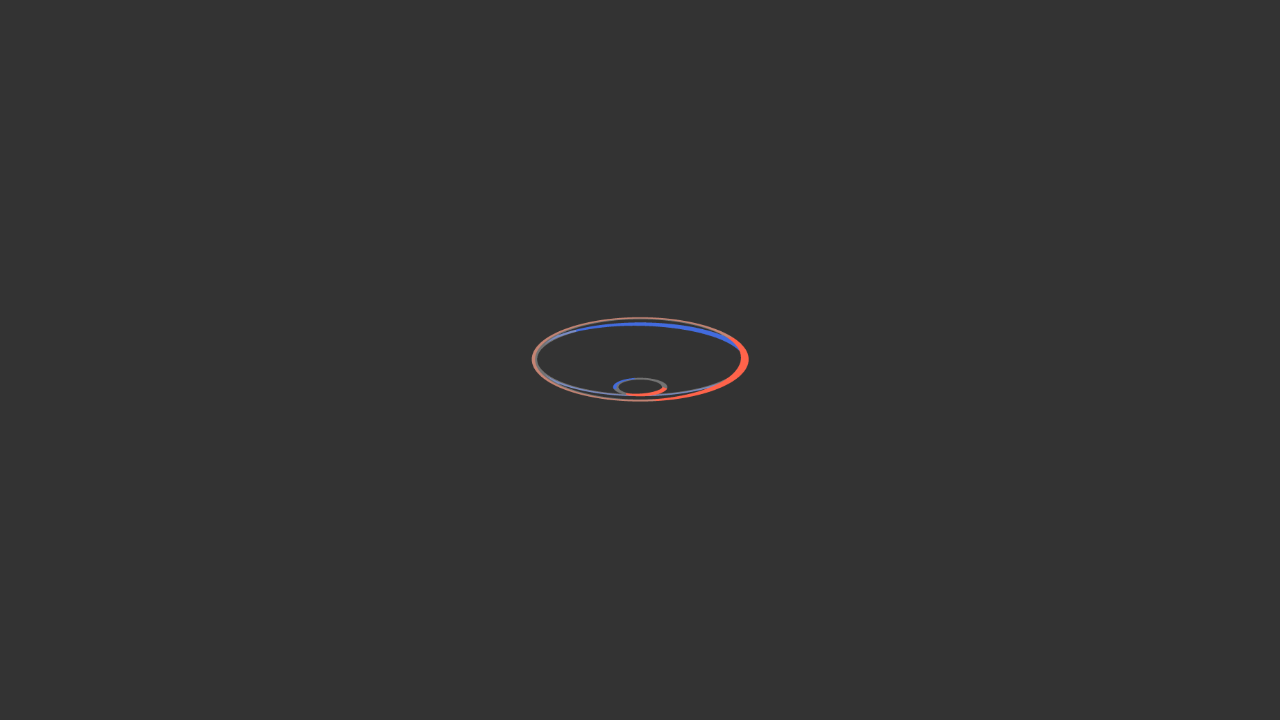

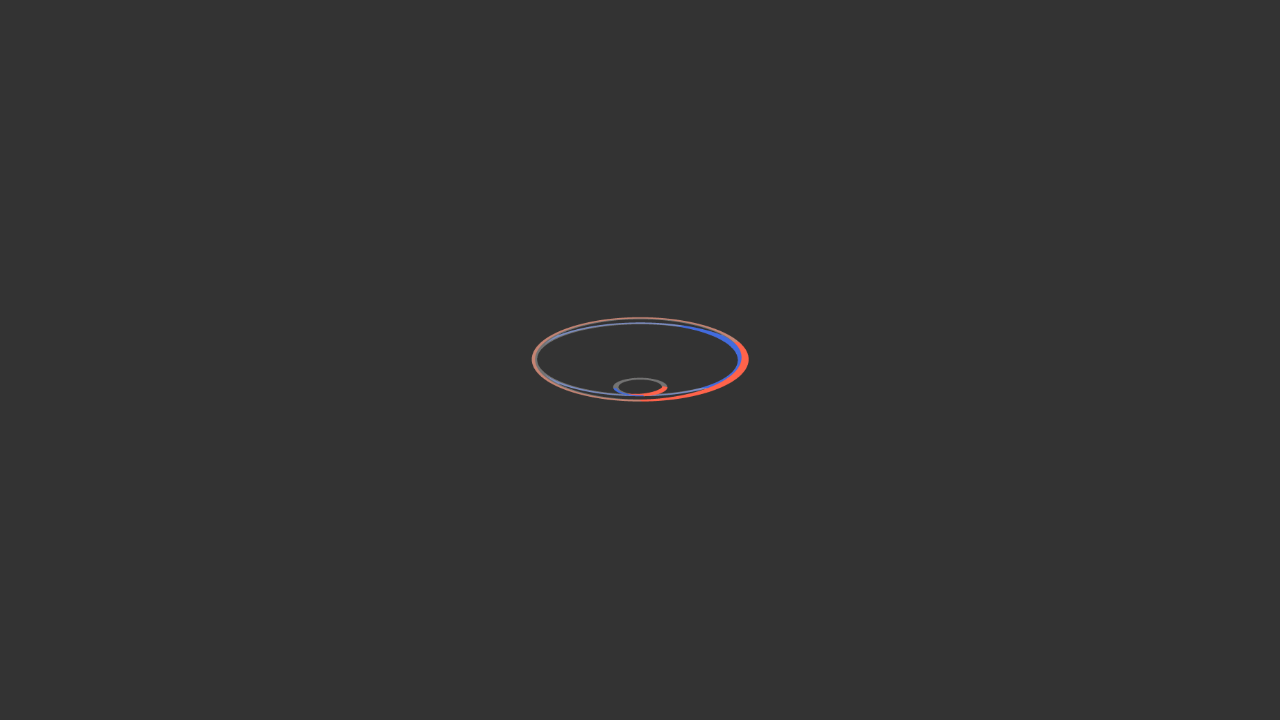